Navigates to submit new language page and clicks submit button to trigger validation

Starting URL: http://www.99-bottles-of-beer.net/

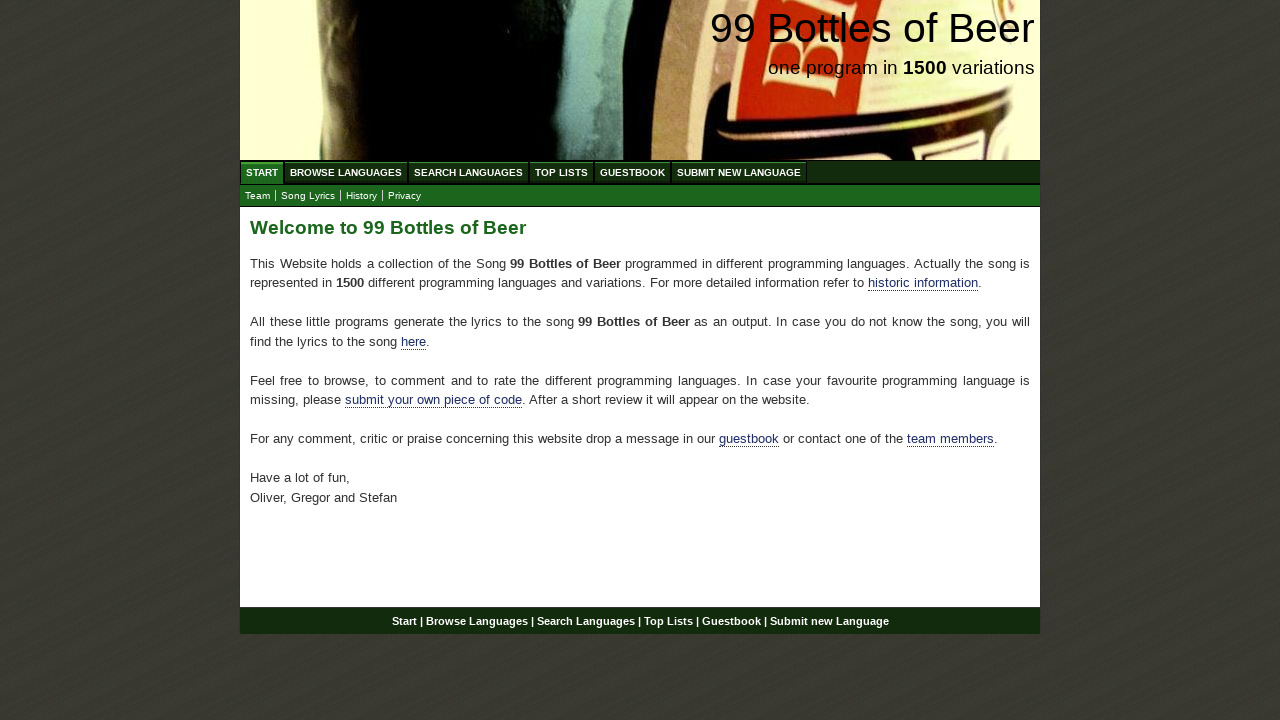

Clicked on submit new language menu item at (739, 172) on xpath=//ul[@id='menu']//a[@href='/submitnewlanguage.html']
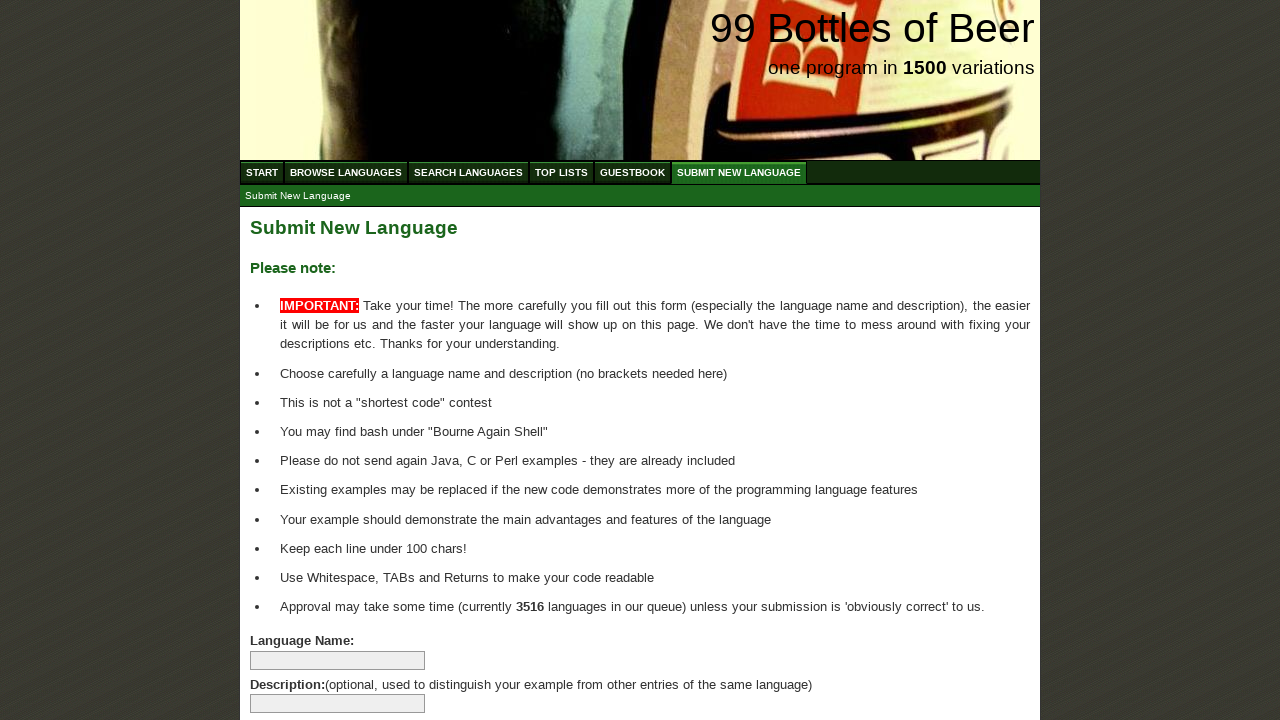

Clicked submit button to trigger validation at (294, 665) on input[type='submit']
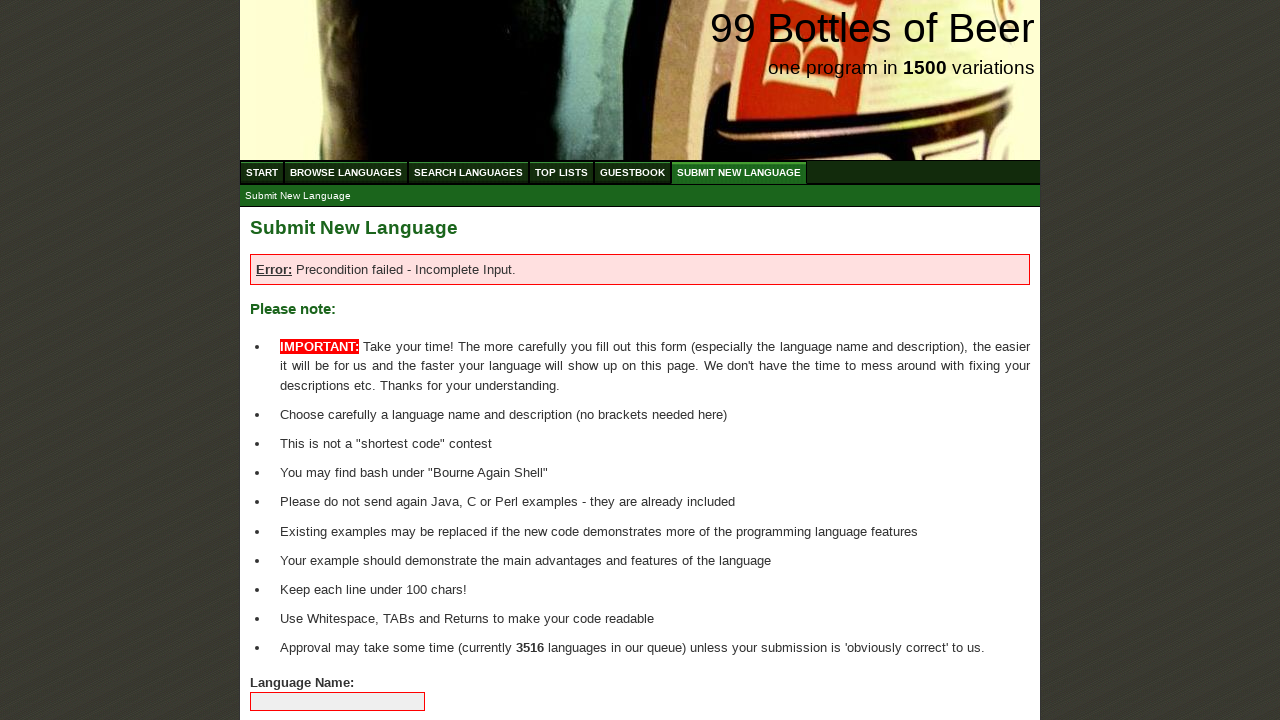

Located error text element
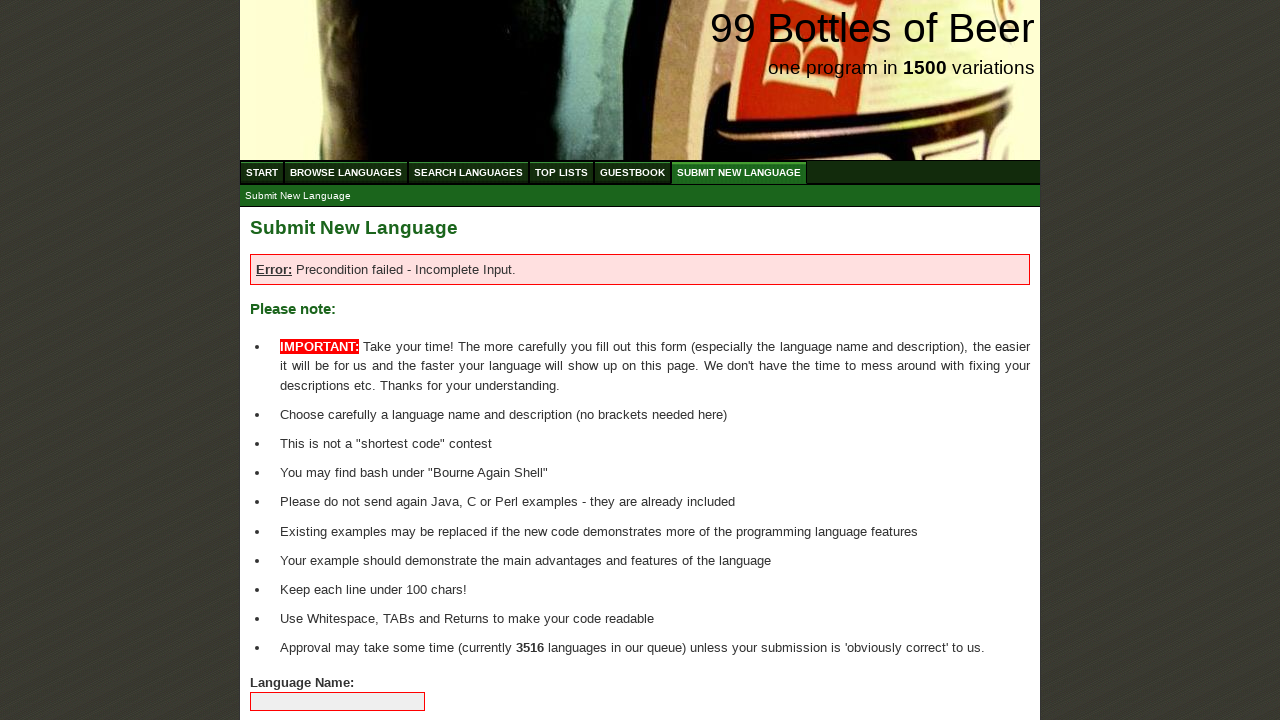

Validation error message displayed
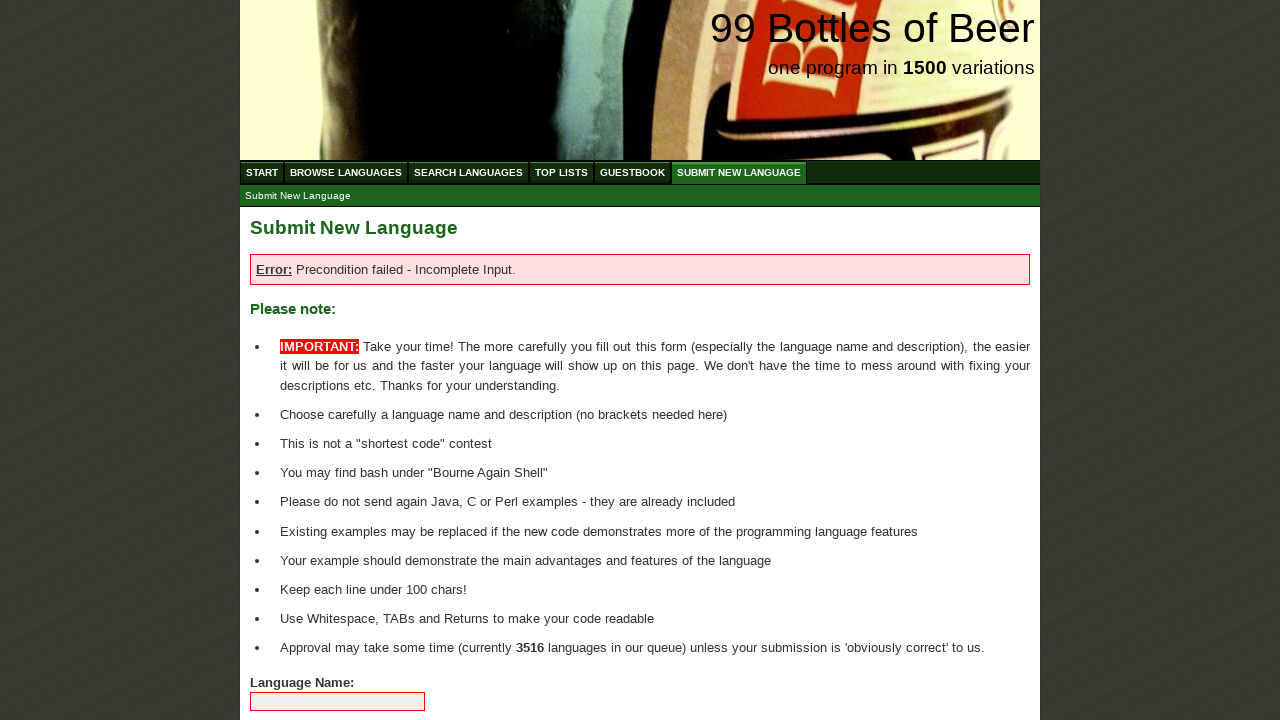

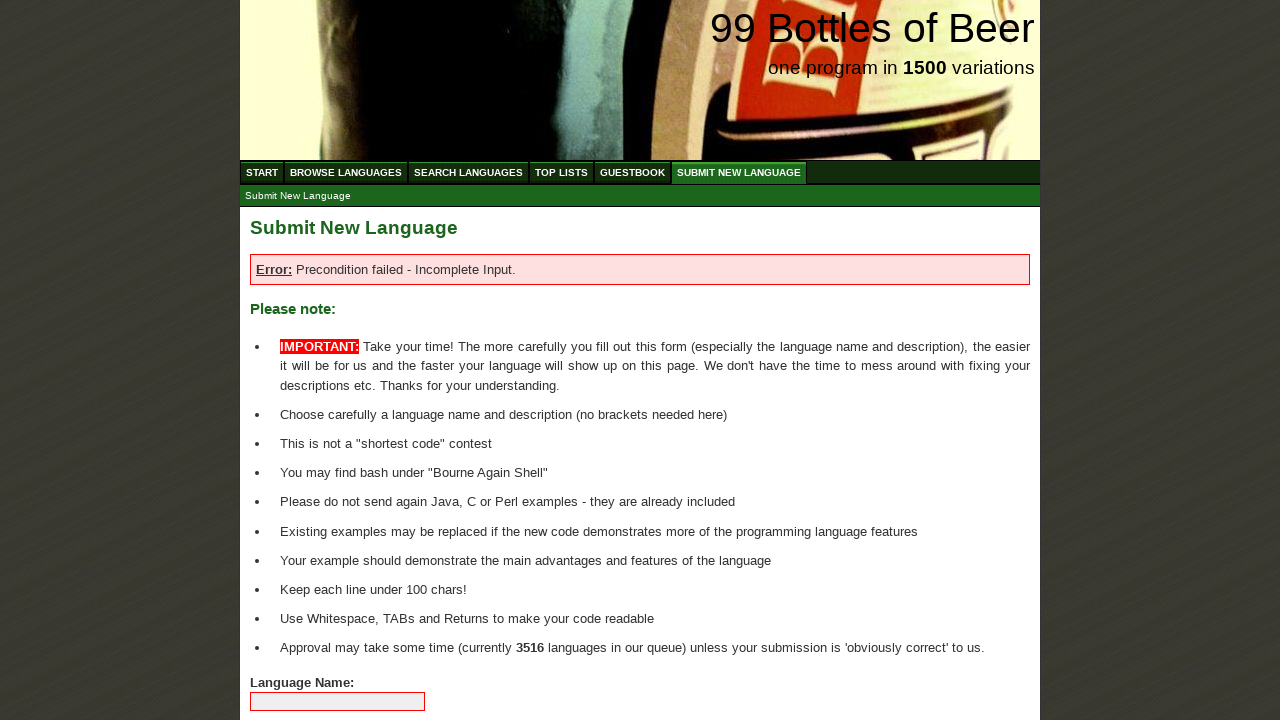